Tests double-click functionality by double-clicking a button and verifying the resulting text message.

Starting URL: https://automationfc.github.io/basic-form/index.html

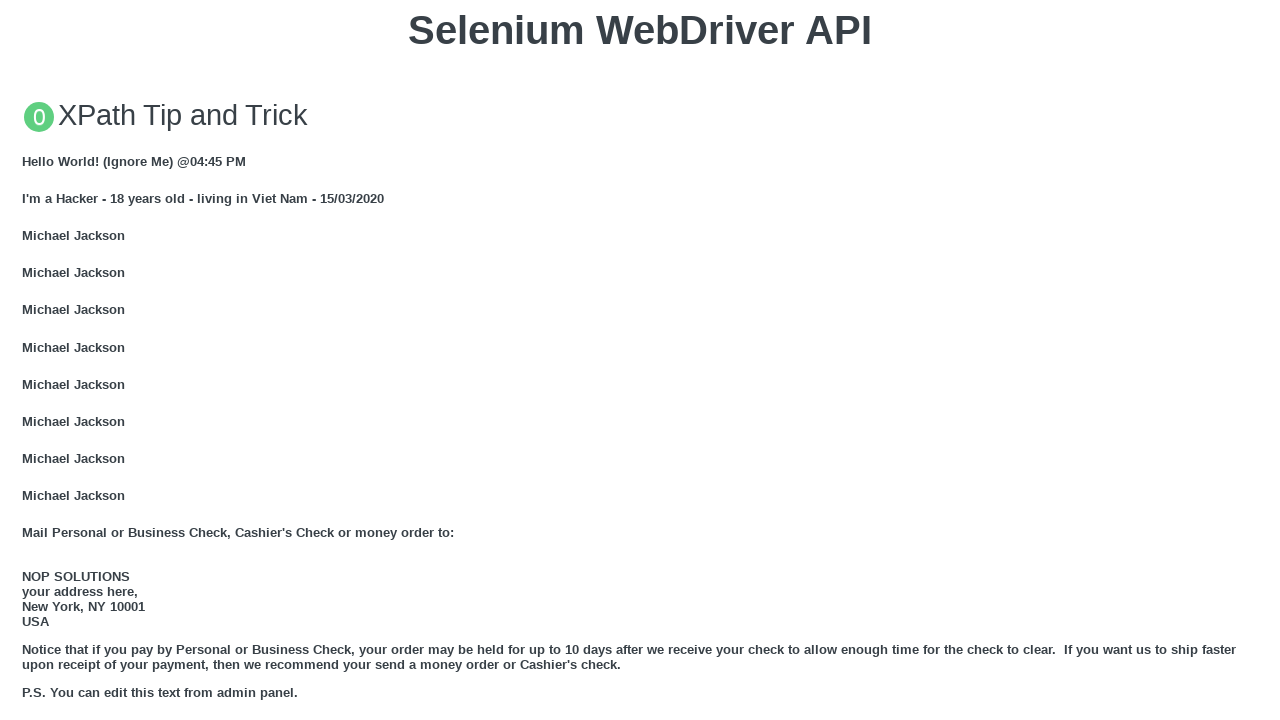

Located the double-click button element
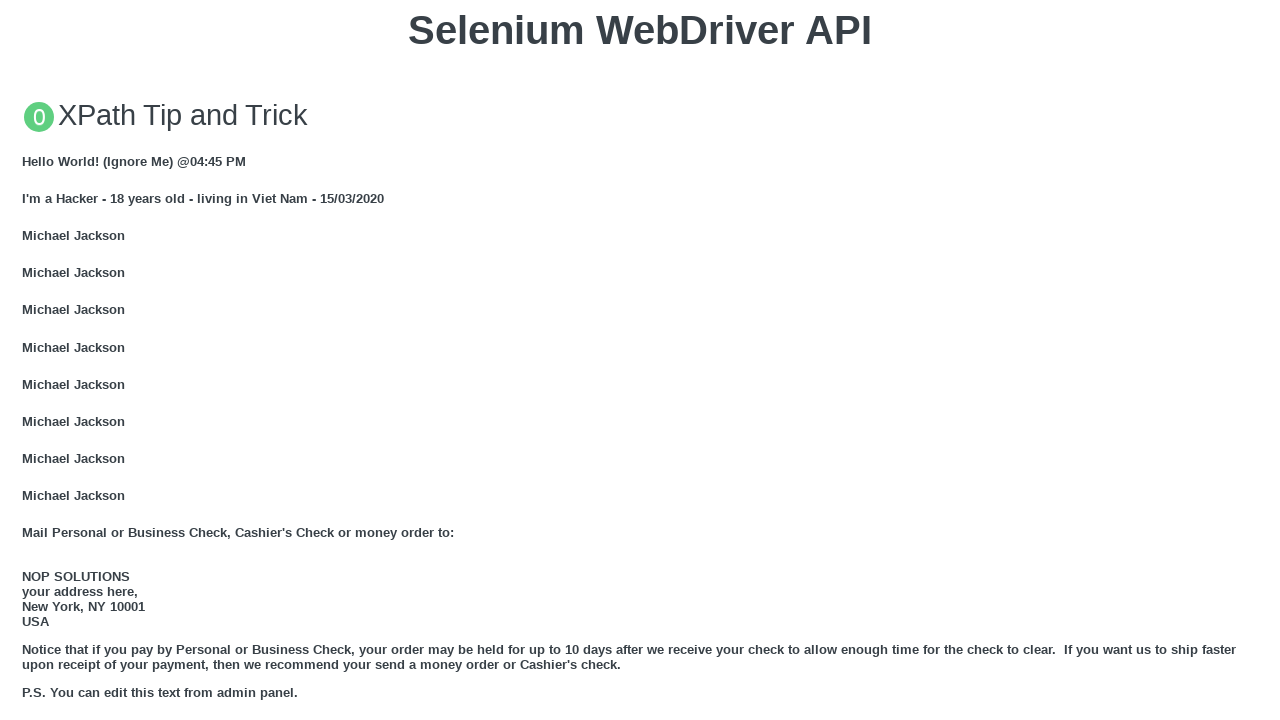

Scrolled the double-click button into view
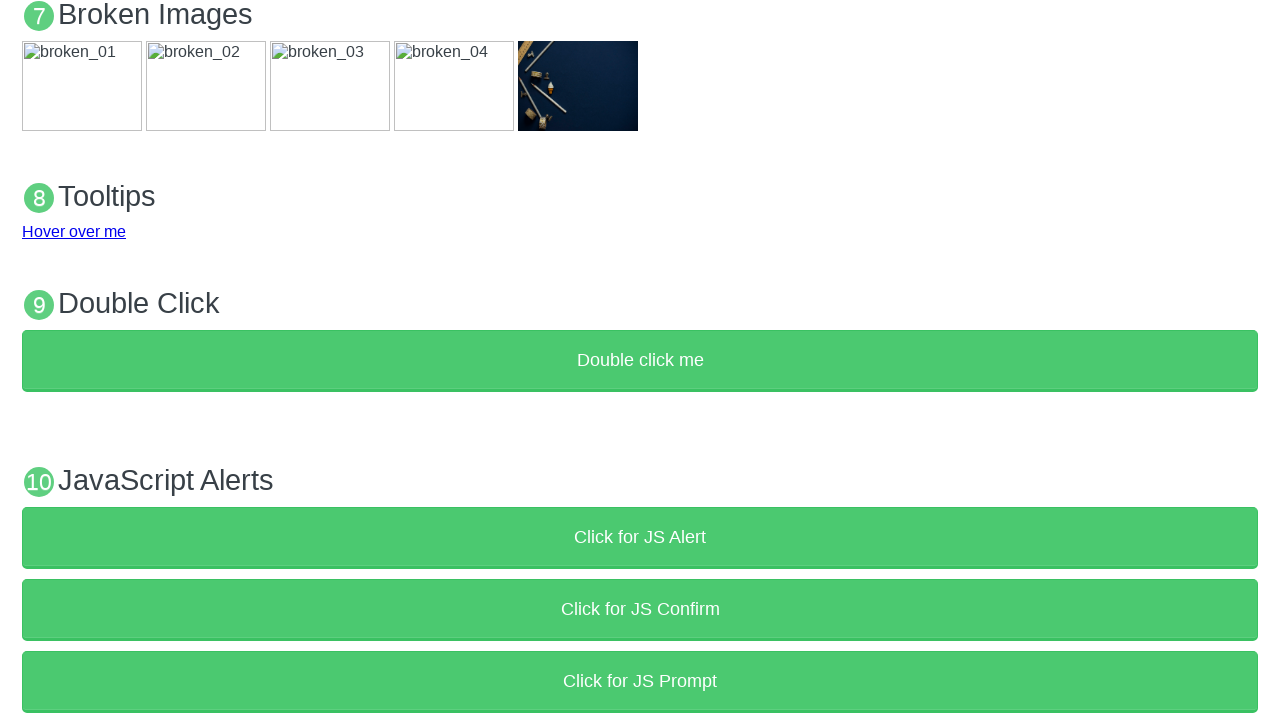

Double-clicked the button at (640, 361) on xpath=//button[text() = 'Double click me']
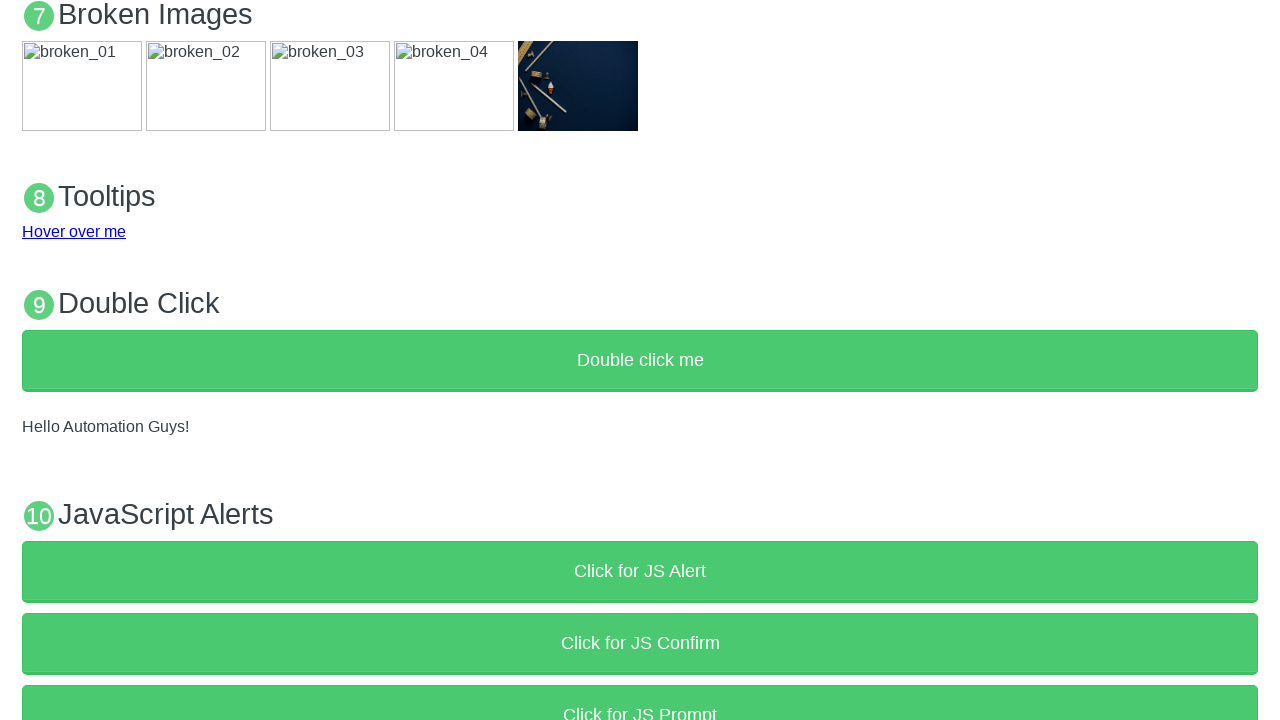

Retrieved the result text from the demo element
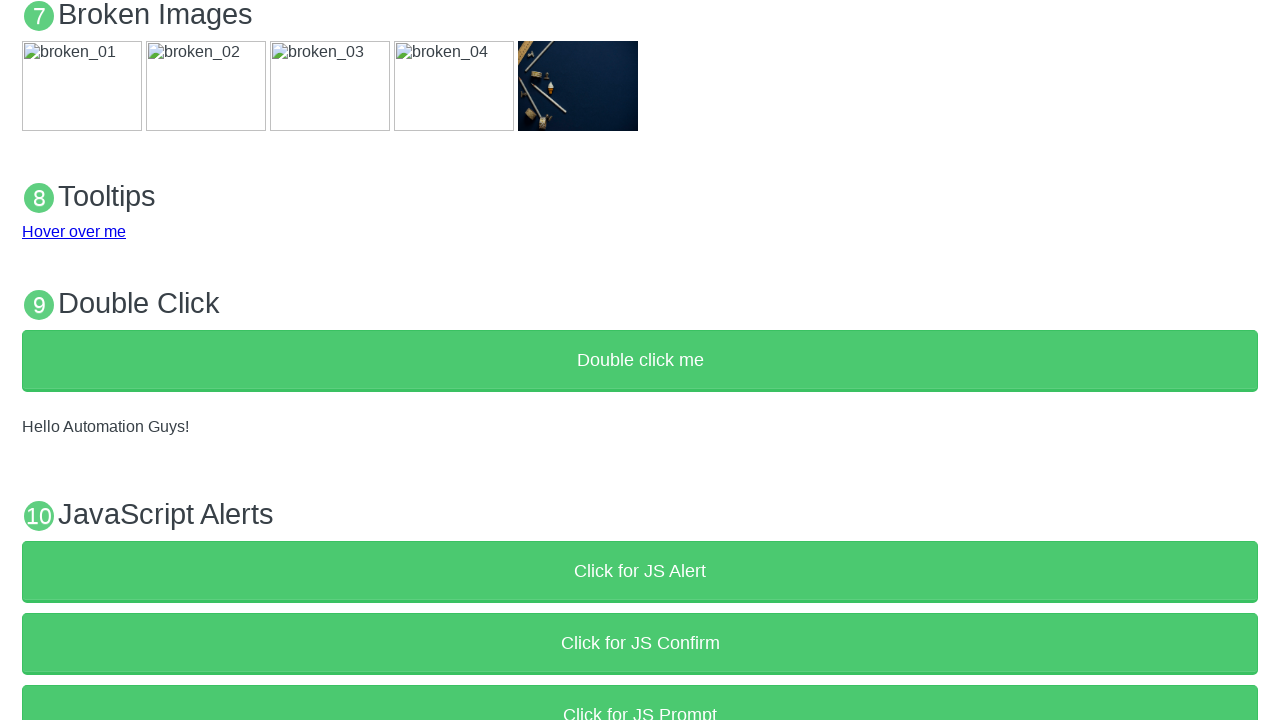

Verified that the result text equals 'Hello Automation Guys!'
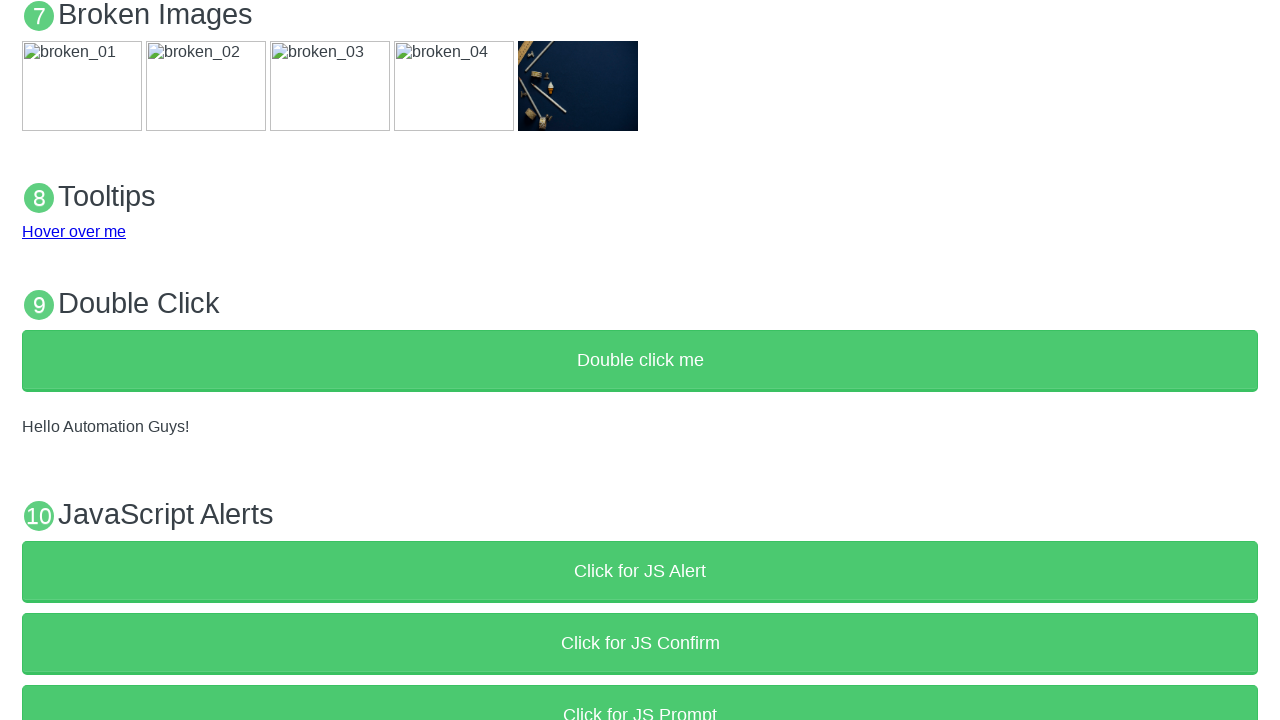

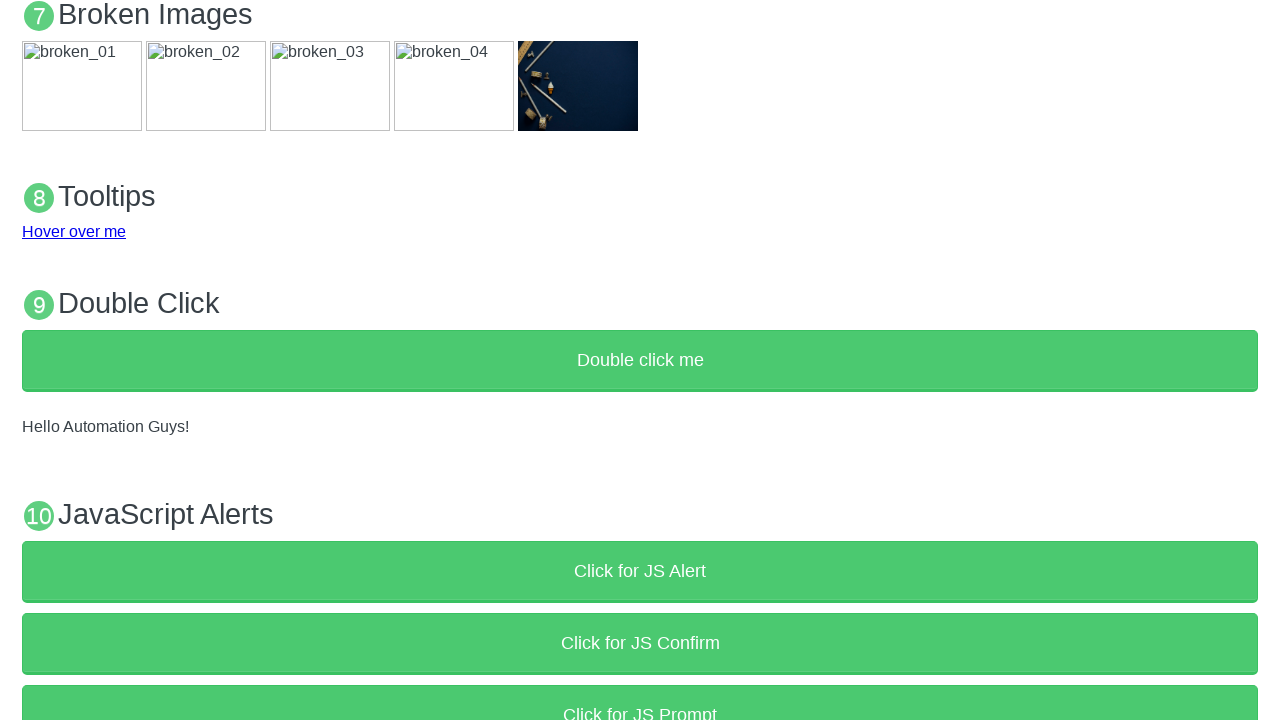